Tests that the page title is not the lowercase "youtube" (case-sensitive check)

Starting URL: https://www.youtube.com

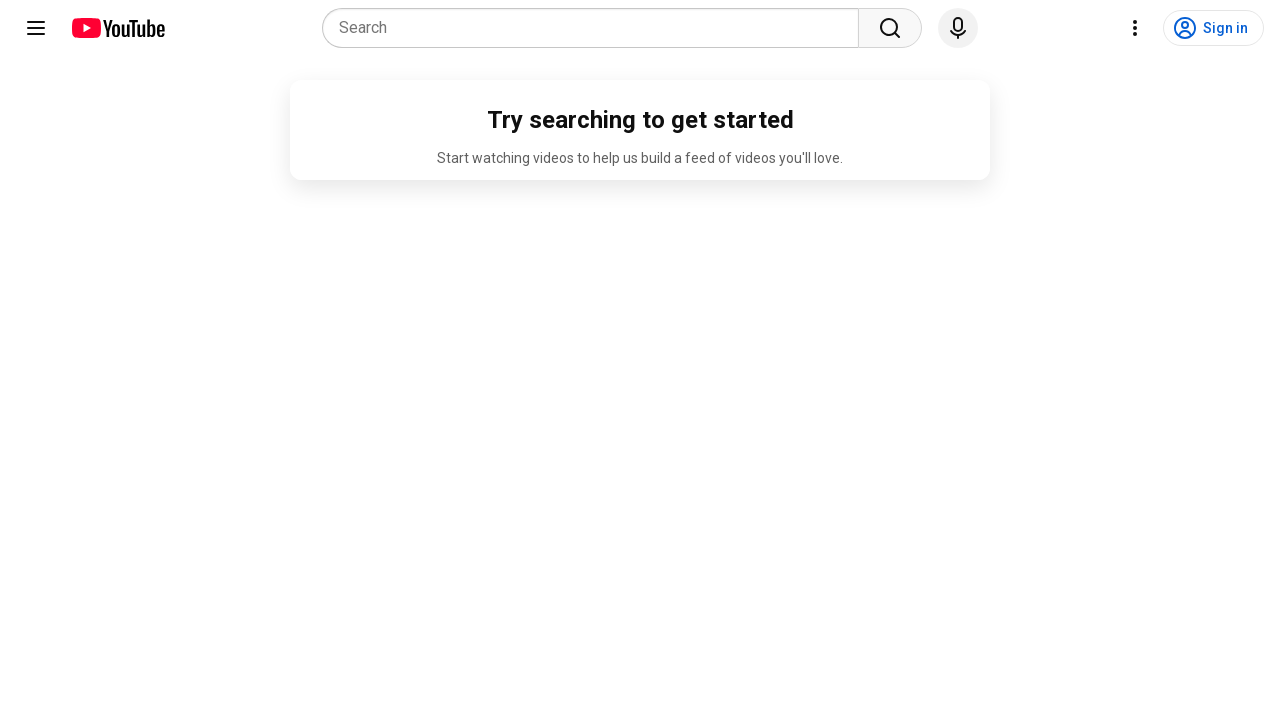

Navigated to https://www.youtube.com
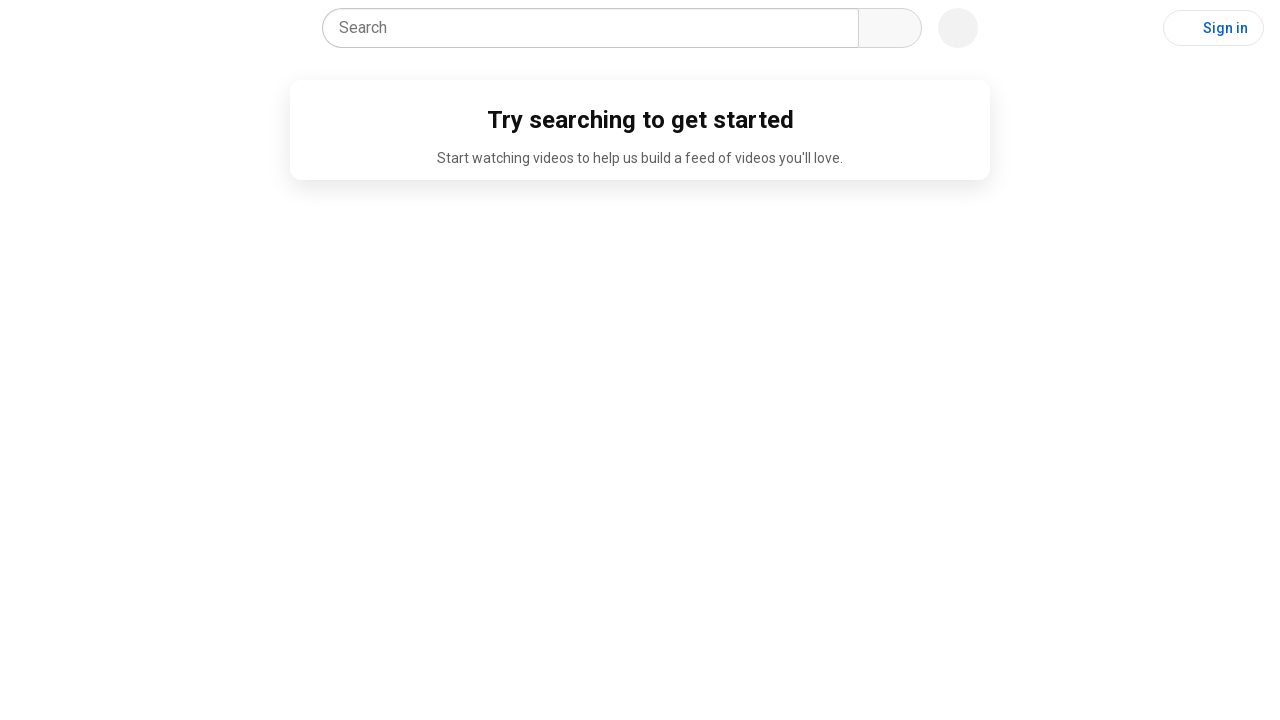

Retrieved page title: 'YouTube'
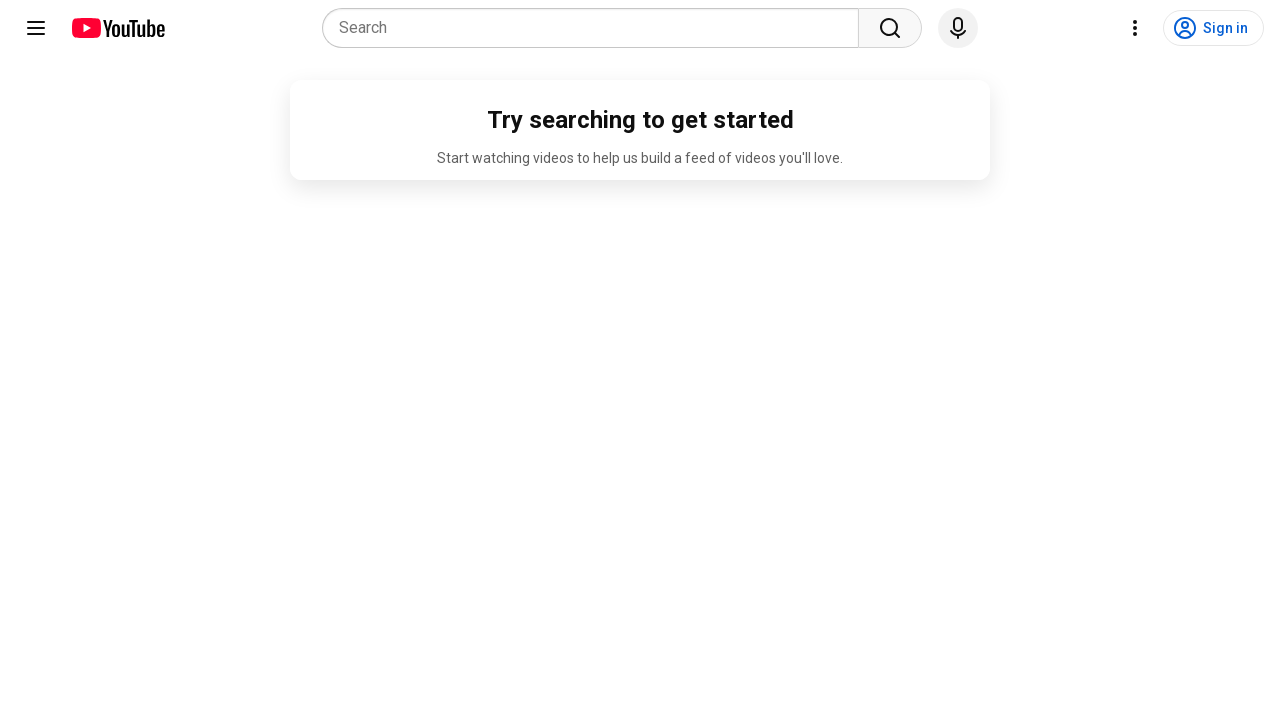

Assertion passed: page title is not lowercase 'youtube'
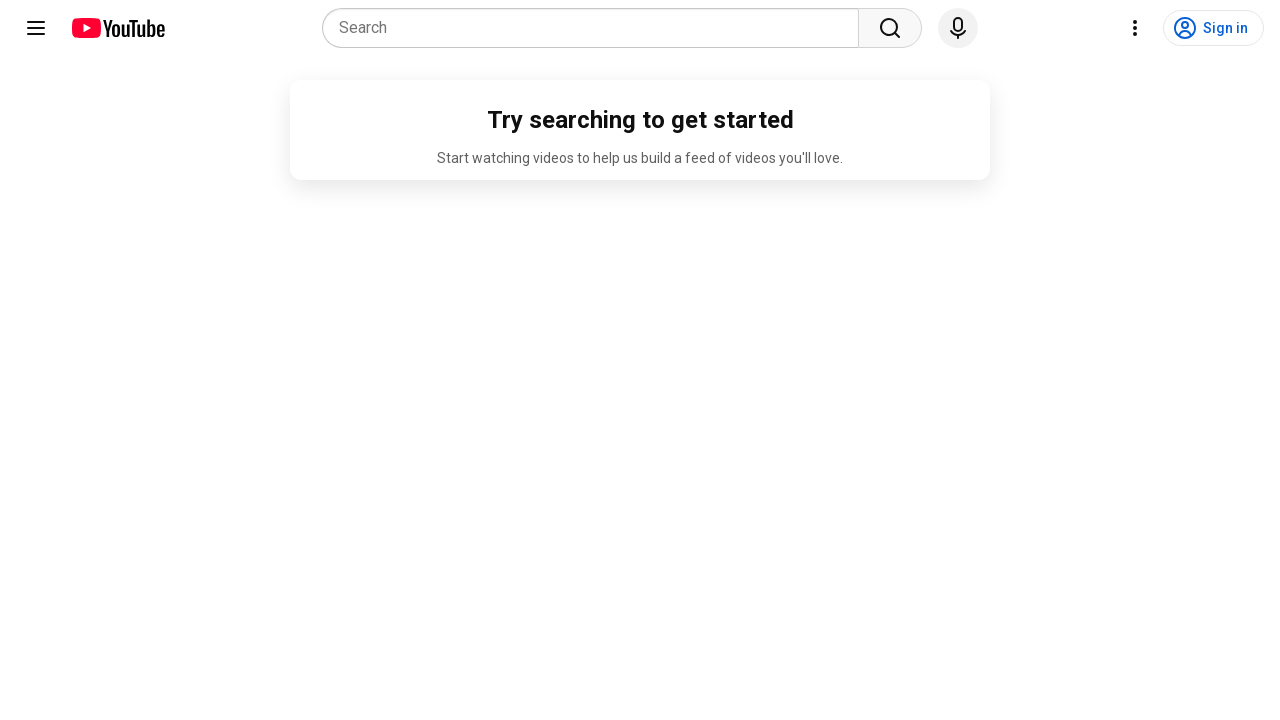

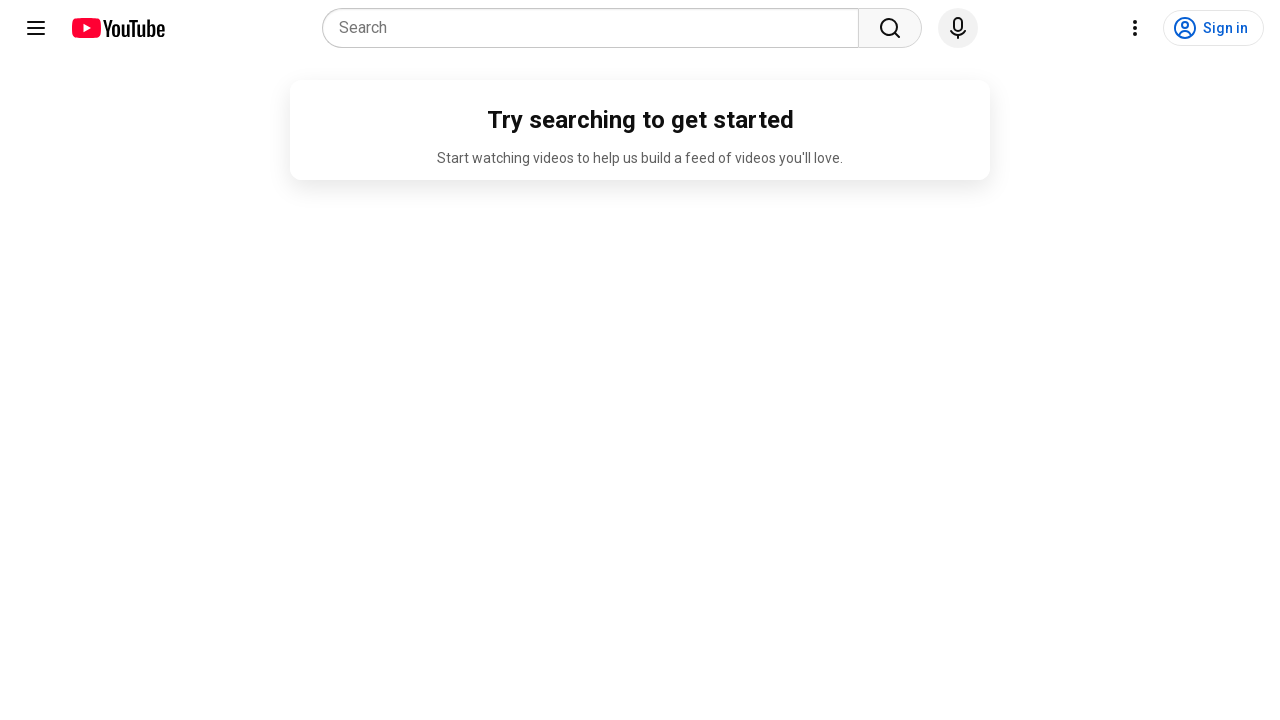